Tests filtering to display only active (non-completed) items

Starting URL: https://demo.playwright.dev/todomvc

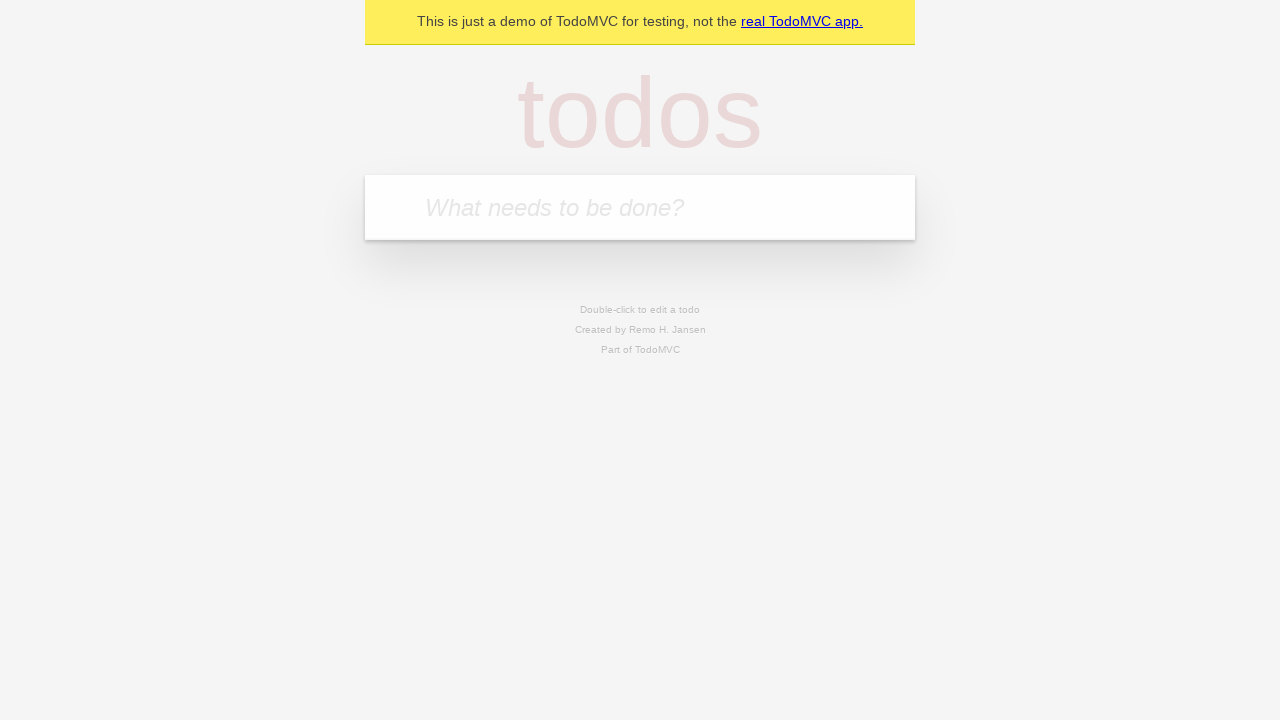

Filled todo input with 'buy some cheese' on internal:attr=[placeholder="What needs to be done?"i]
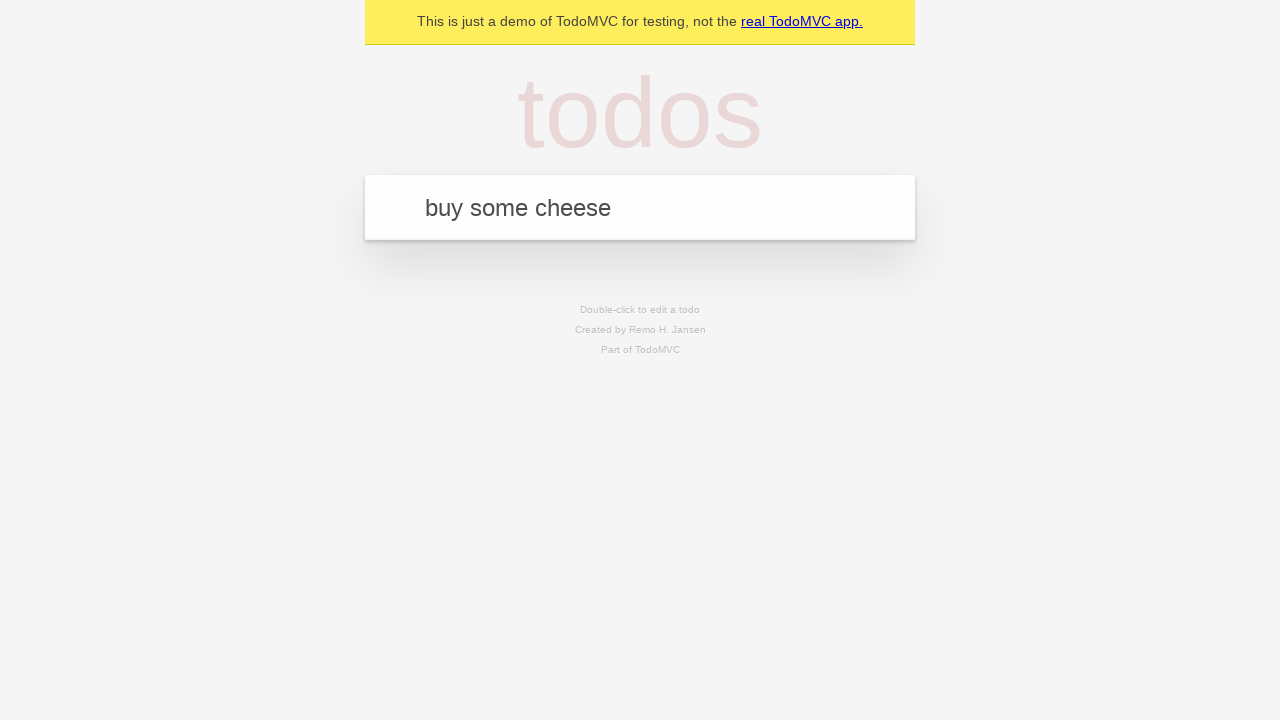

Pressed Enter to add 'buy some cheese' to the todo list on internal:attr=[placeholder="What needs to be done?"i]
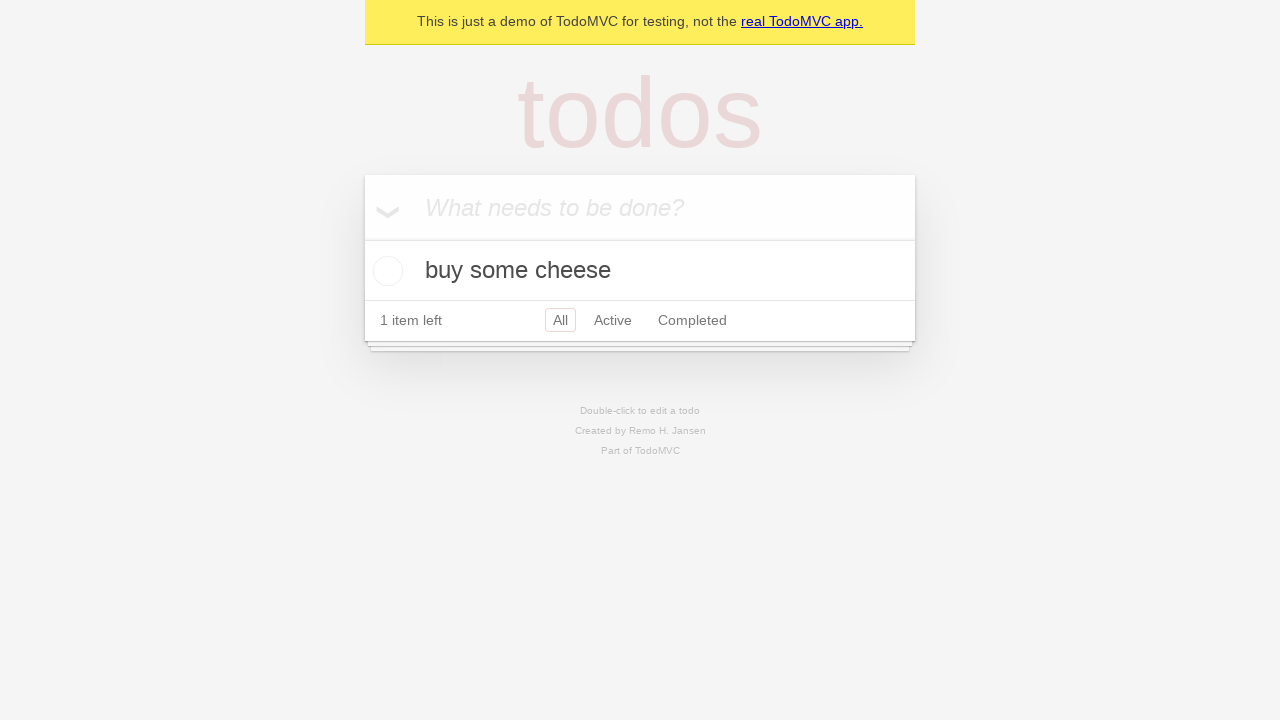

Filled todo input with 'feed the cat' on internal:attr=[placeholder="What needs to be done?"i]
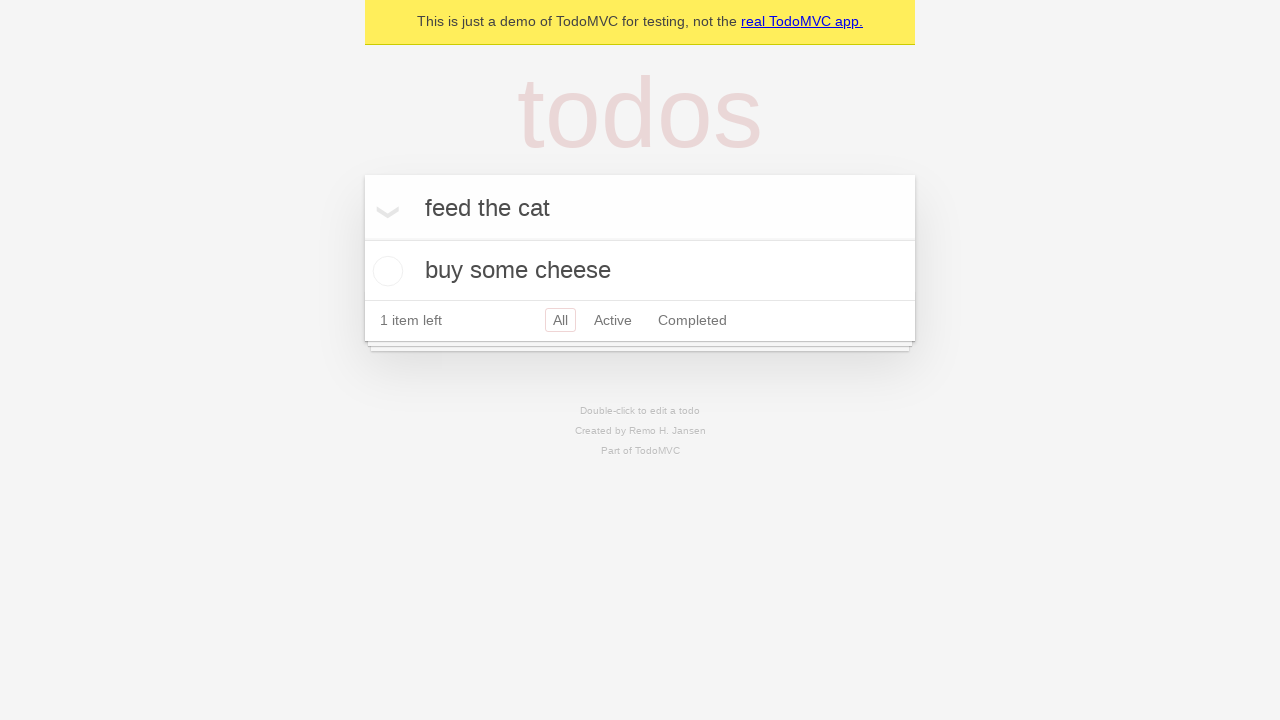

Pressed Enter to add 'feed the cat' to the todo list on internal:attr=[placeholder="What needs to be done?"i]
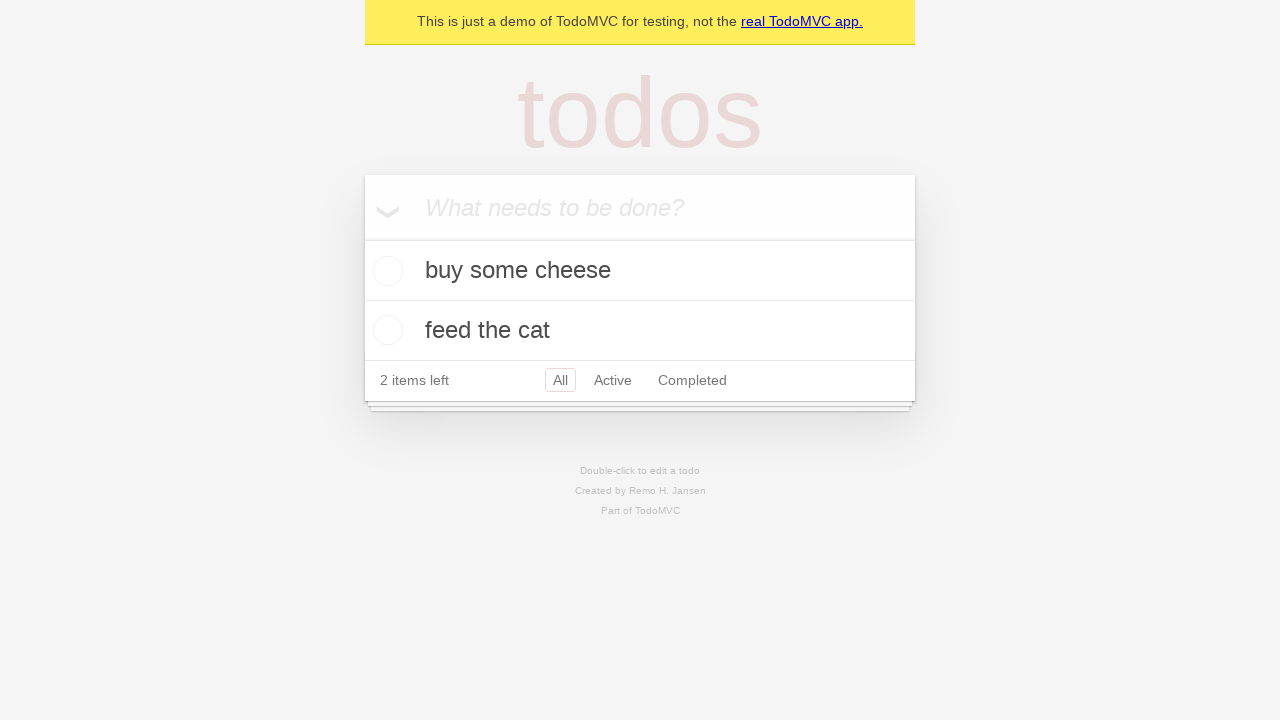

Filled todo input with 'book a doctors appointment' on internal:attr=[placeholder="What needs to be done?"i]
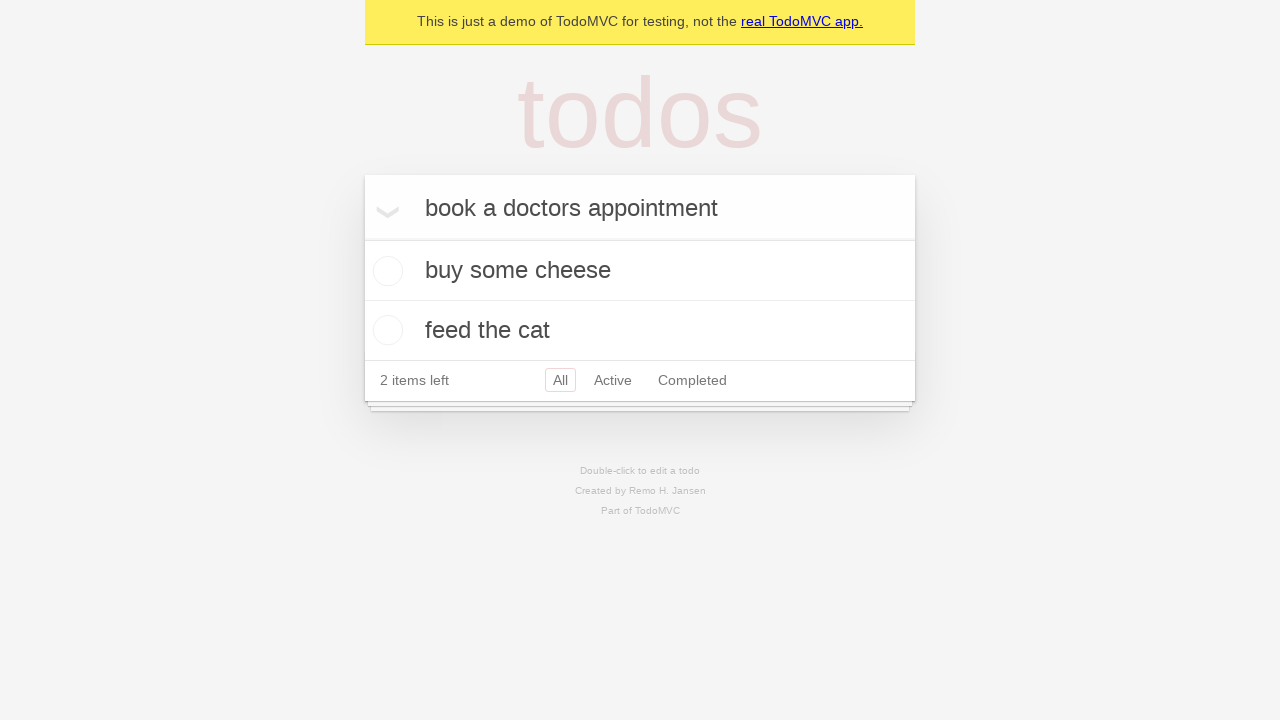

Pressed Enter to add 'book a doctors appointment' to the todo list on internal:attr=[placeholder="What needs to be done?"i]
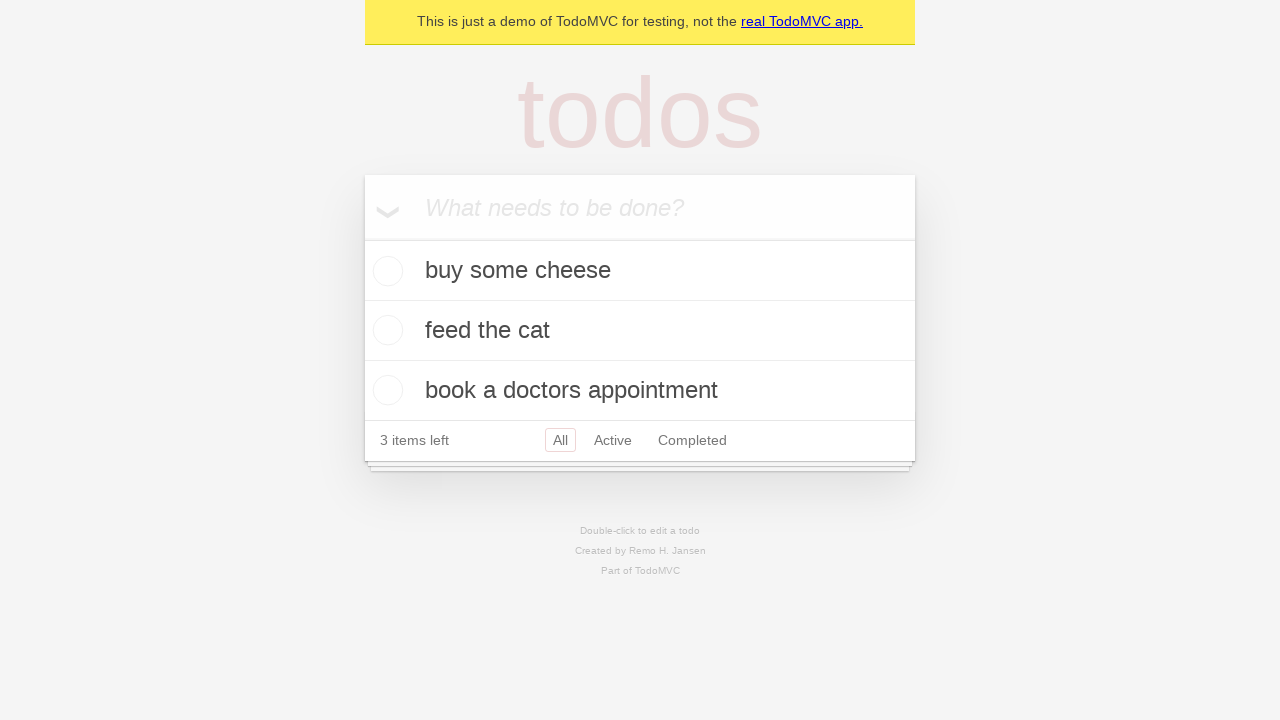

Checked the second todo item as completed at (385, 330) on internal:testid=[data-testid="todo-item"s] >> nth=1 >> internal:role=checkbox
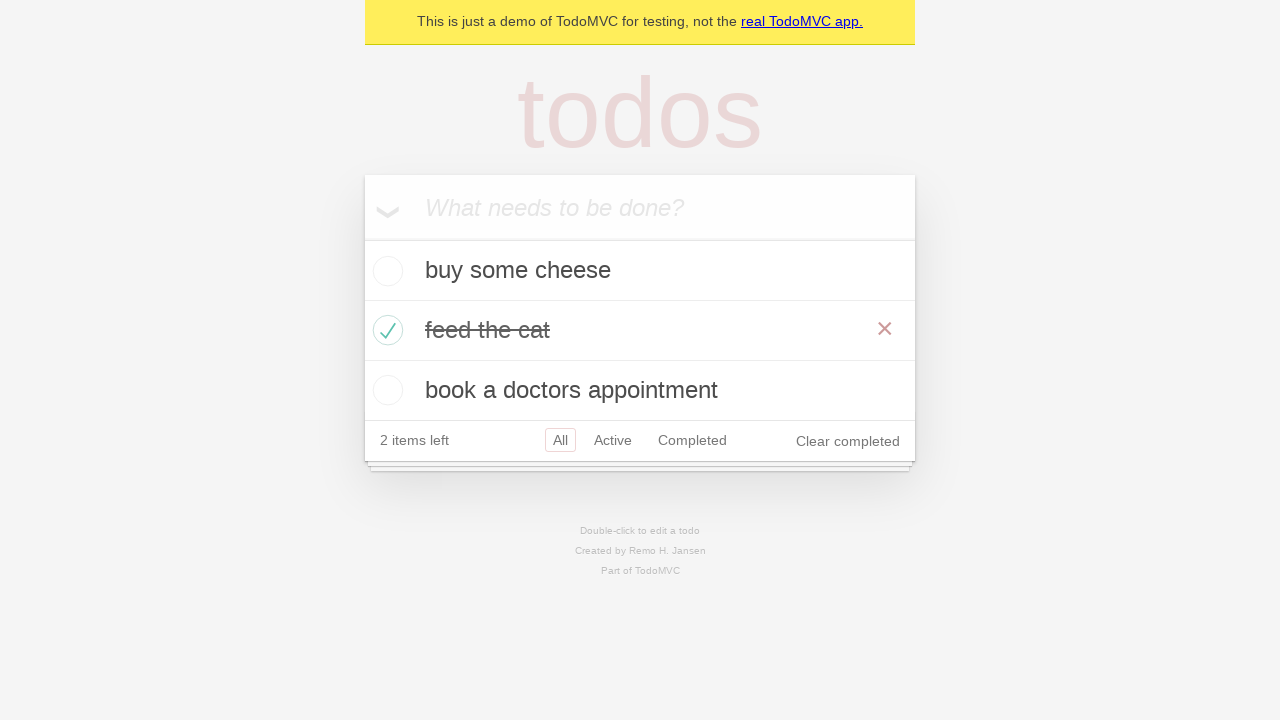

Clicked Active filter to display only non-completed items at (613, 440) on internal:role=link[name="Active"i]
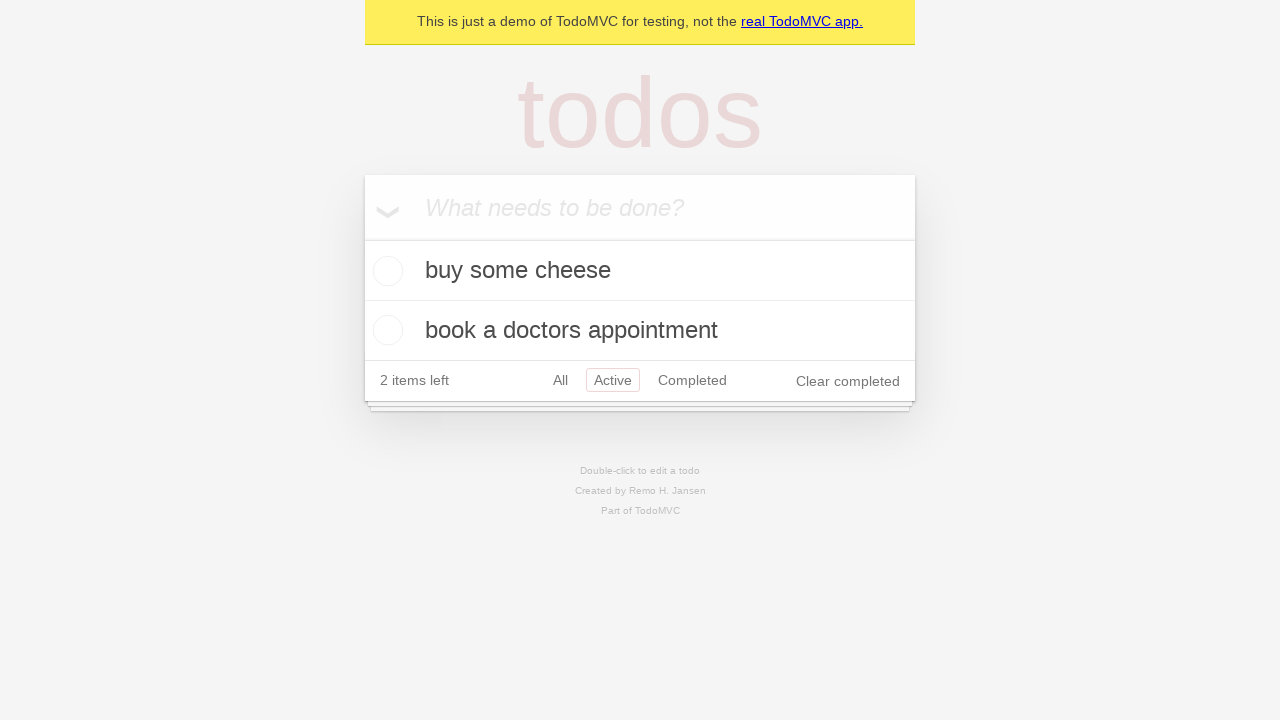

Verified that exactly 2 active items are displayed after filtering
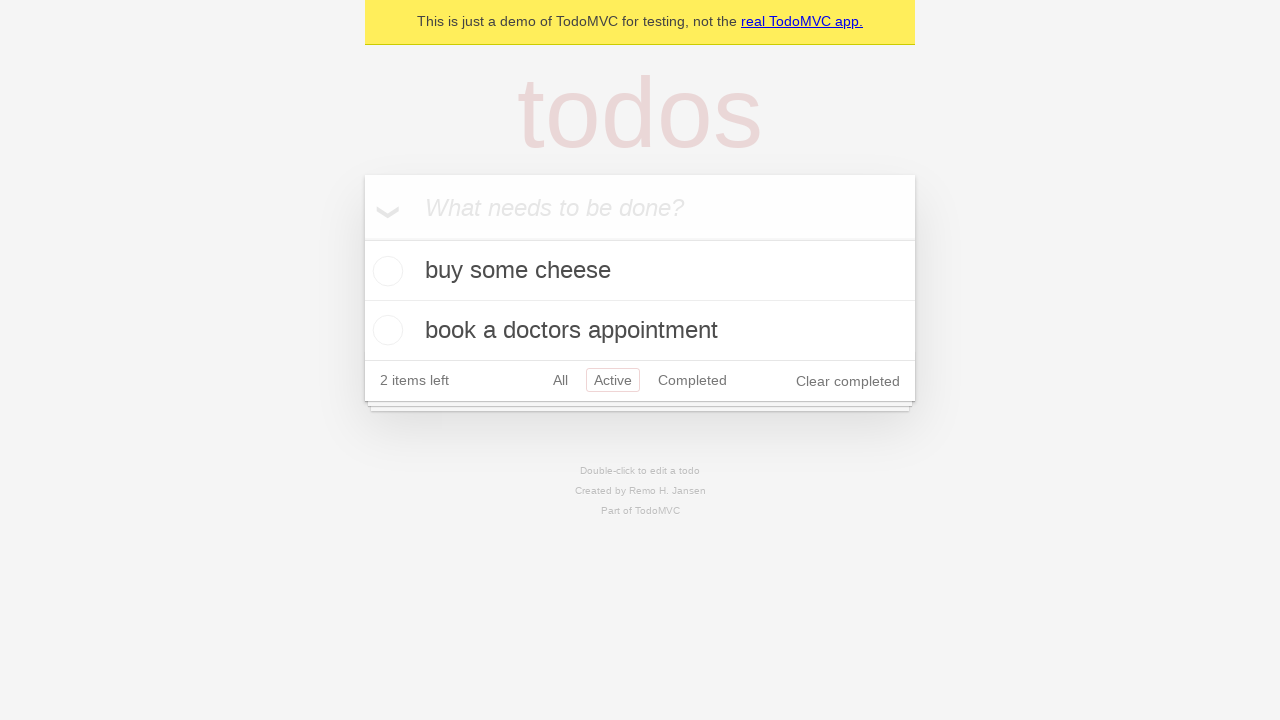

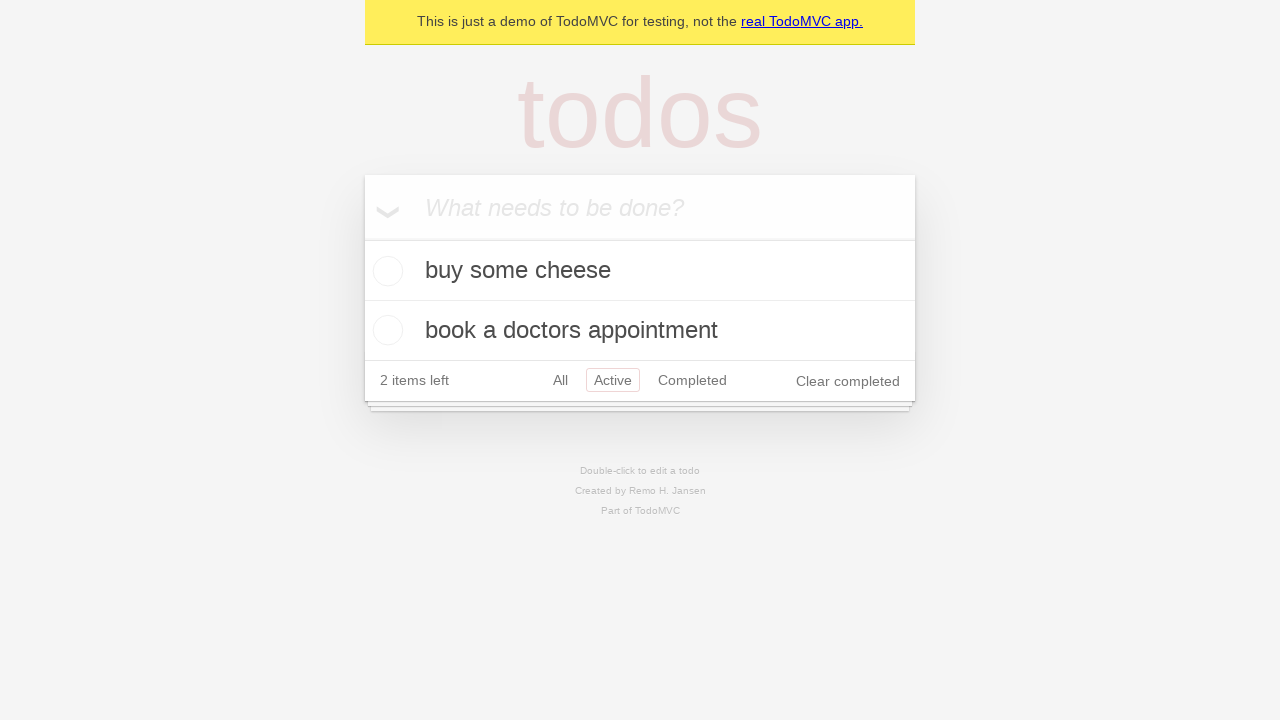